Navigates to W3Schools HTML tutorial, clicks on a specific menu item to view an HTML table example, and verifies the table is displayed by checking for rows containing "Italy"

Starting URL: https://www.w3schools.com/html/default.asp

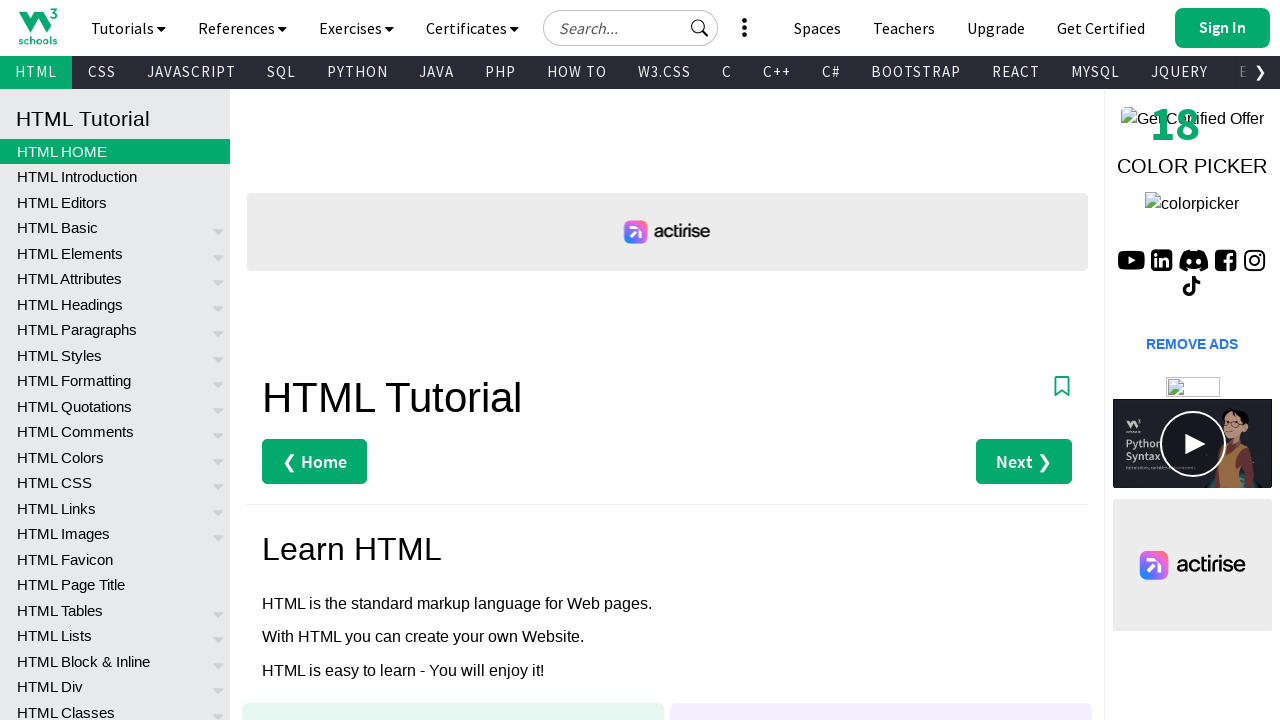

Clicked on HTML Tables menu item (19th link in left menu) at (115, 610) on xpath=//*[@id="leftmenuinnerinner"]/a[19]
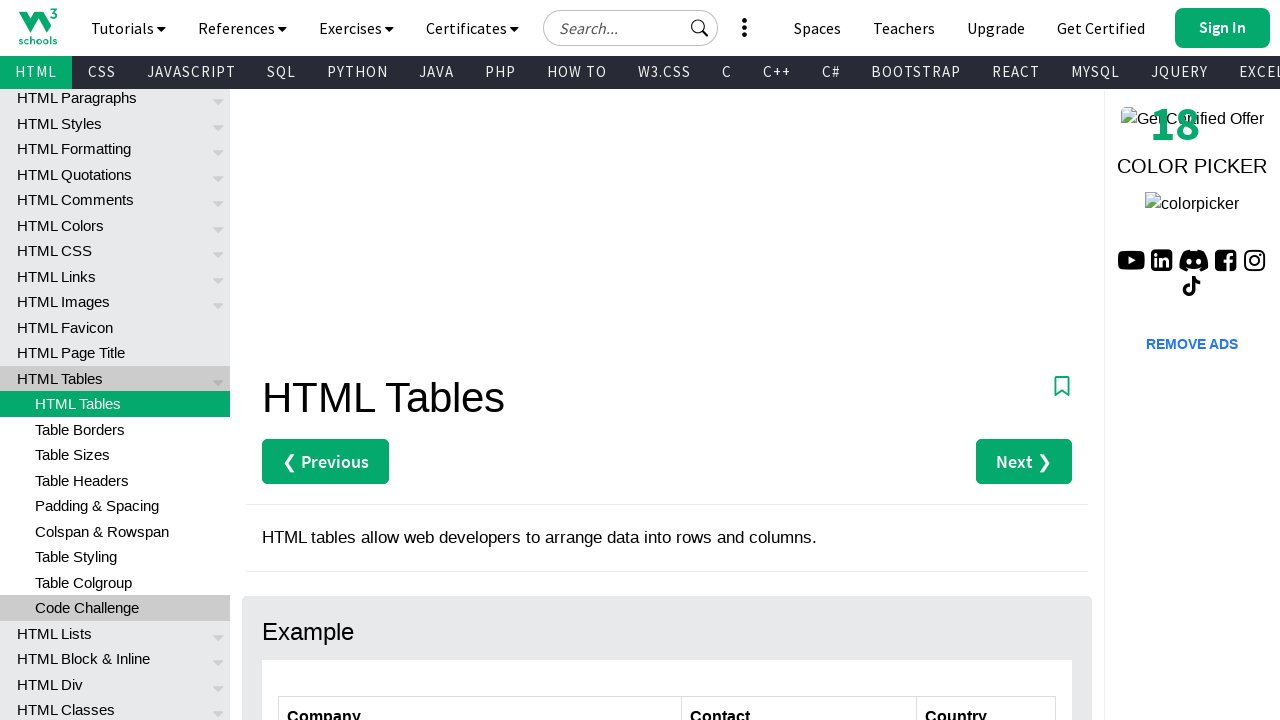

Customers table loaded and is visible
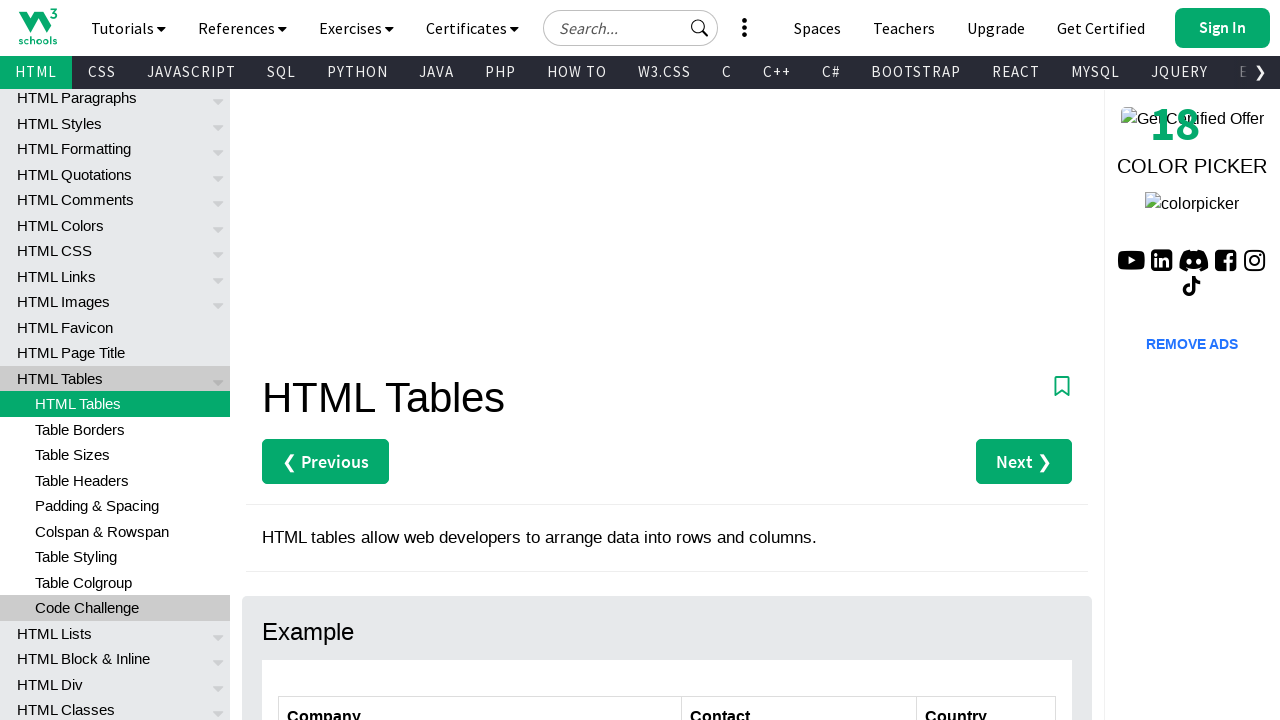

Retrieved all table rows
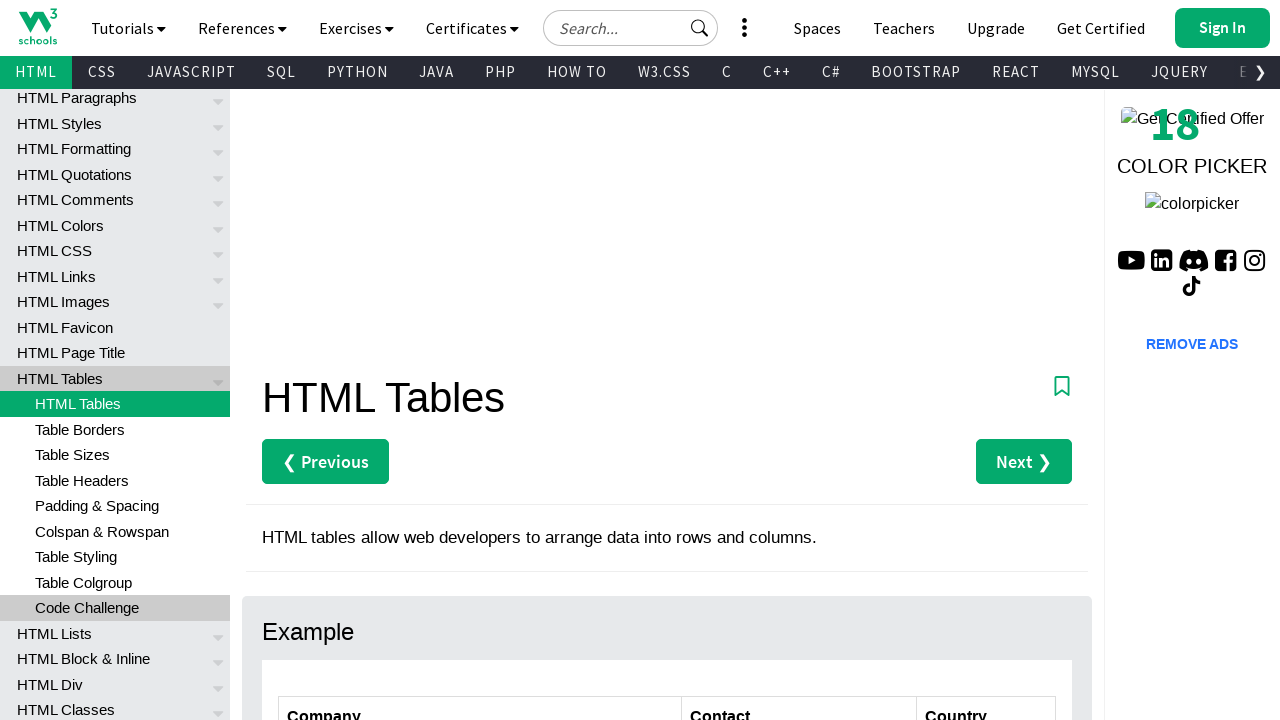

Found Italy row: Contact=Giovanni Rovelli, Company=Magazzini Alimentari Riuniti
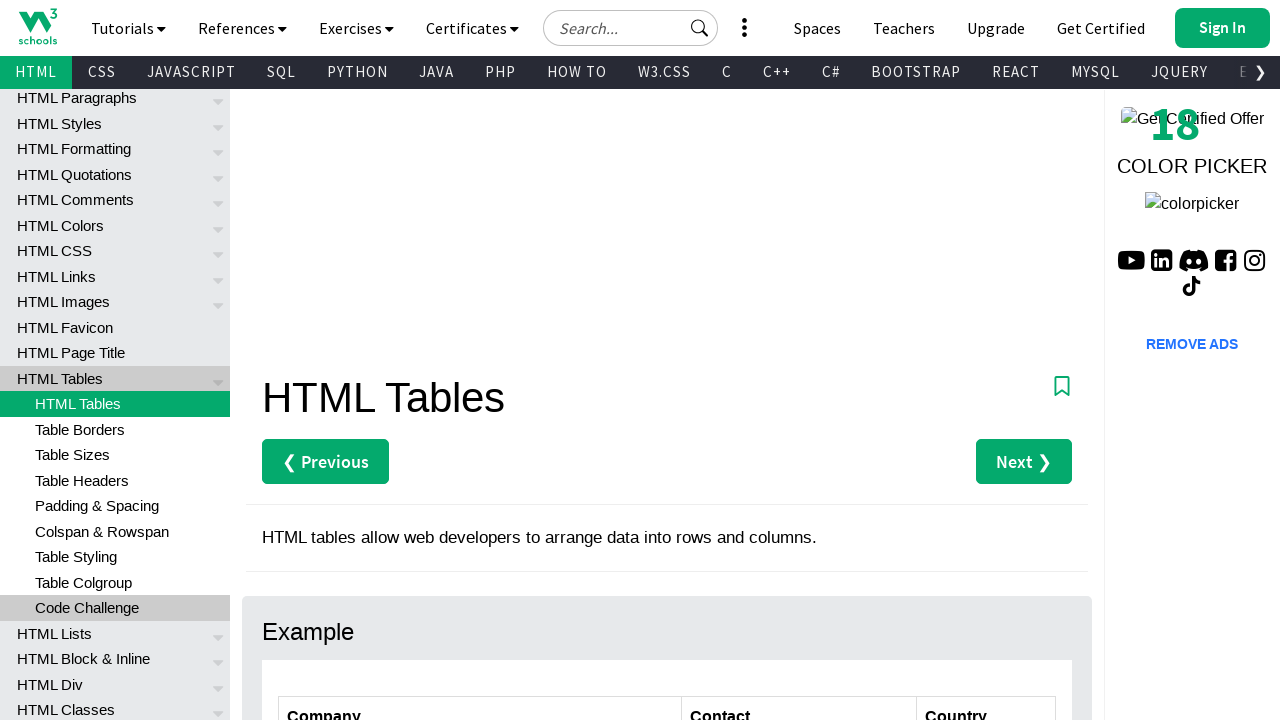

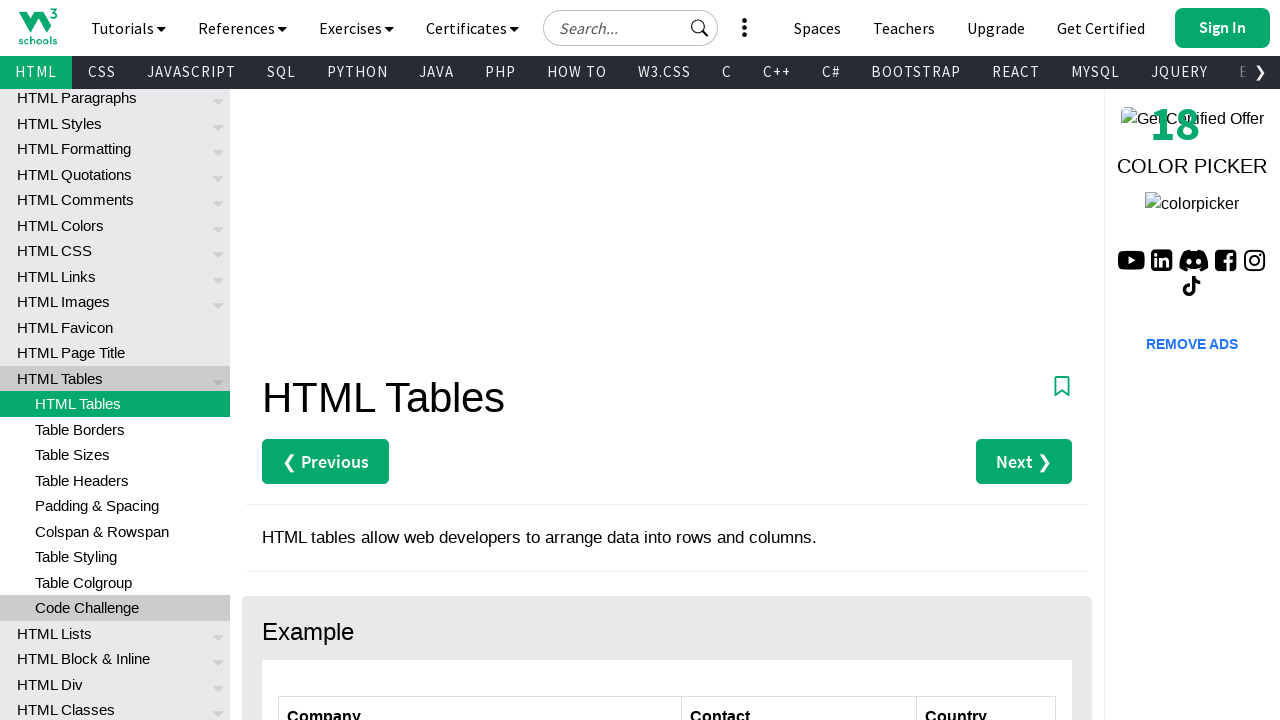